Tests triggering a confirmation dialog by clicking a button and accepting it, then verifies the answer displays "Yes"

Starting URL: https://kitchen.applitools.com/ingredients/alert

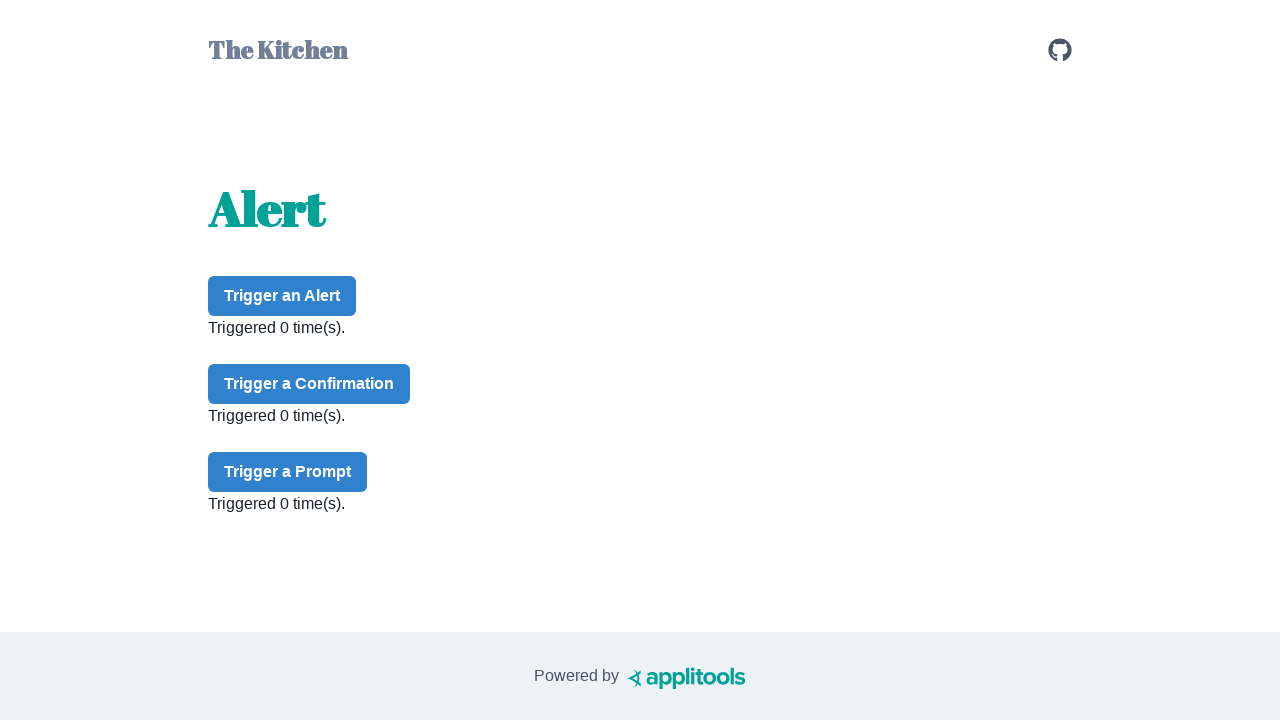

Set up dialog handler to accept confirmation dialogs
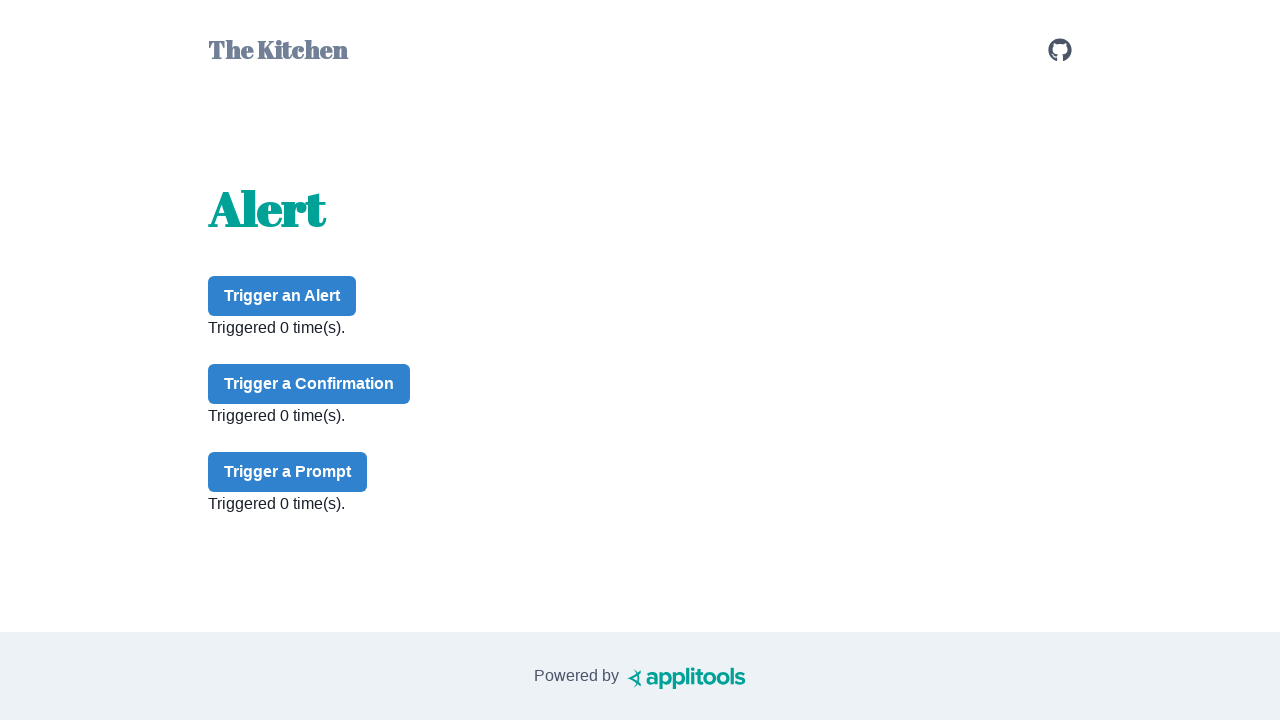

Clicked confirm button to trigger confirmation dialog at (309, 384) on #confirm-button
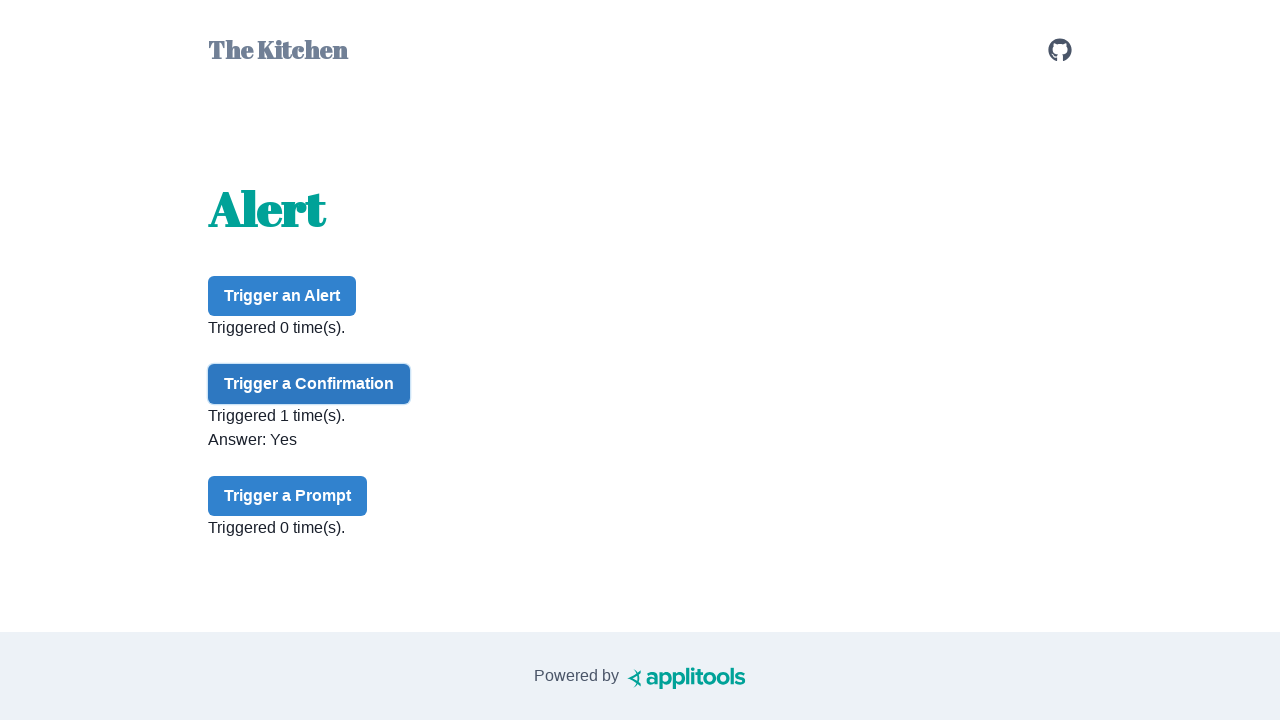

Confirmation answer element appeared on page
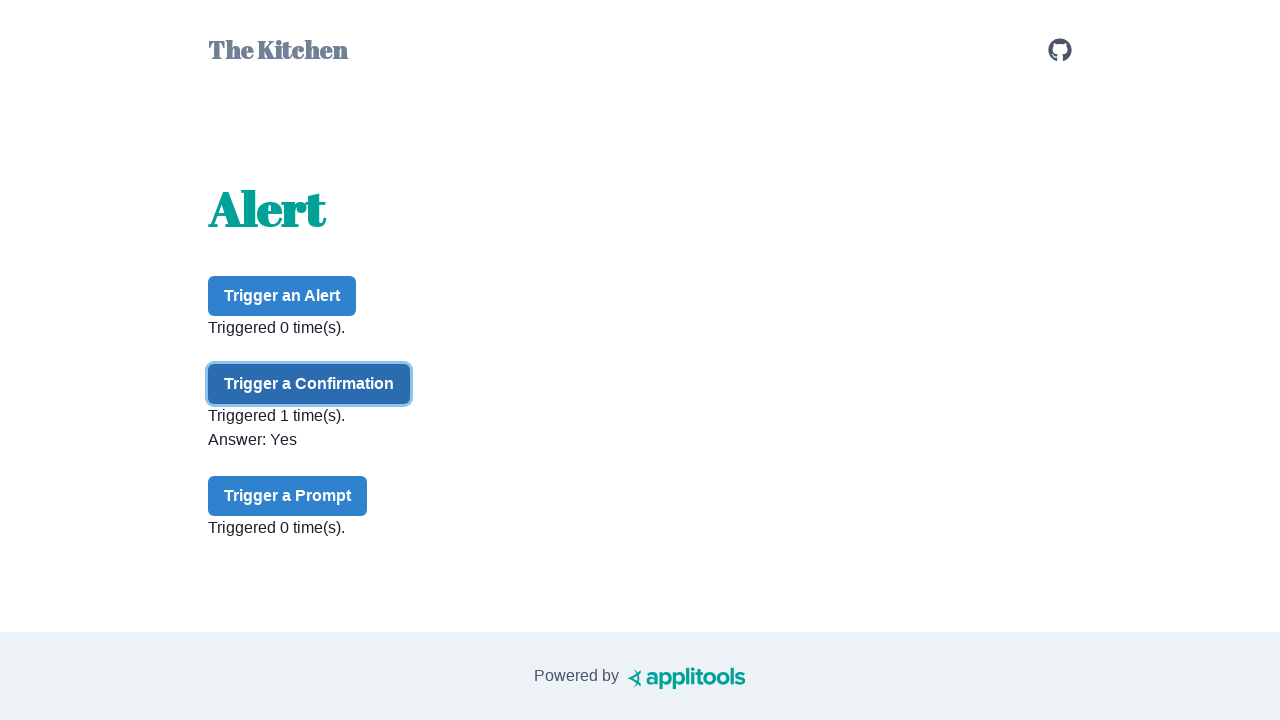

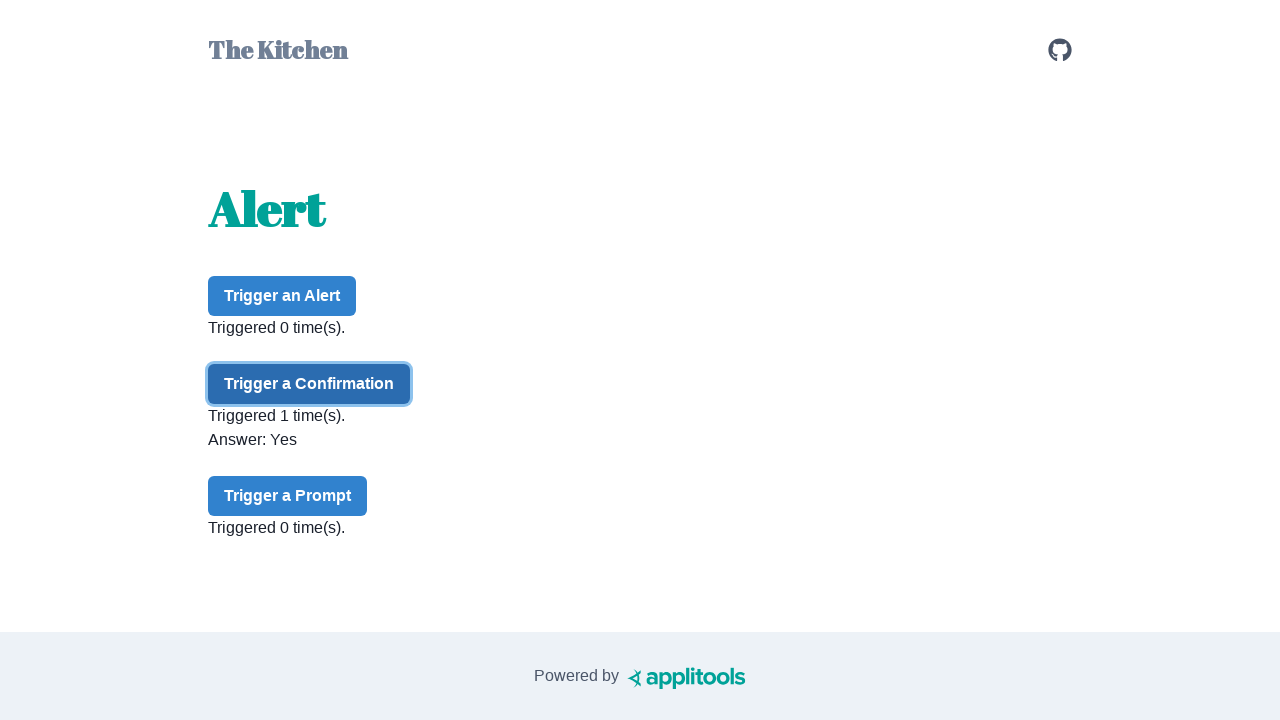